Tests that edits to a todo item are saved when the input loses focus (blur)

Starting URL: https://demo.playwright.dev/todomvc

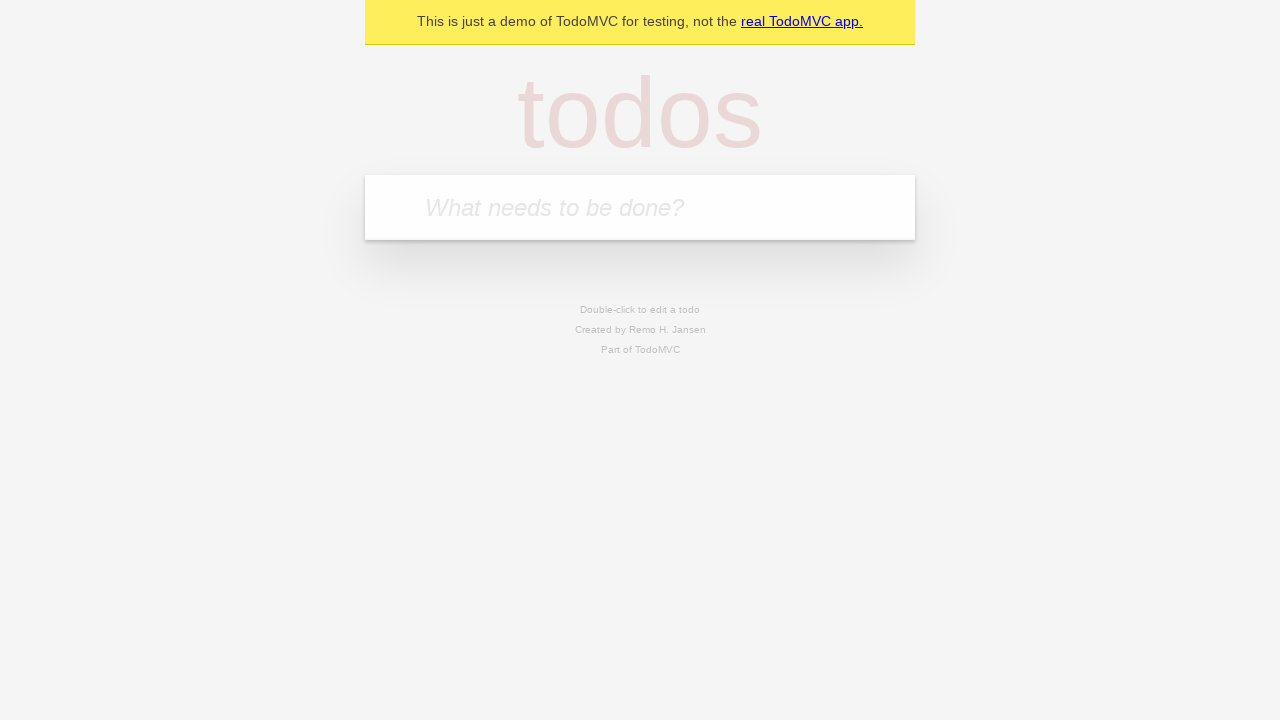

Filled todo input with 'buy some cheese' on internal:attr=[placeholder="What needs to be done?"i]
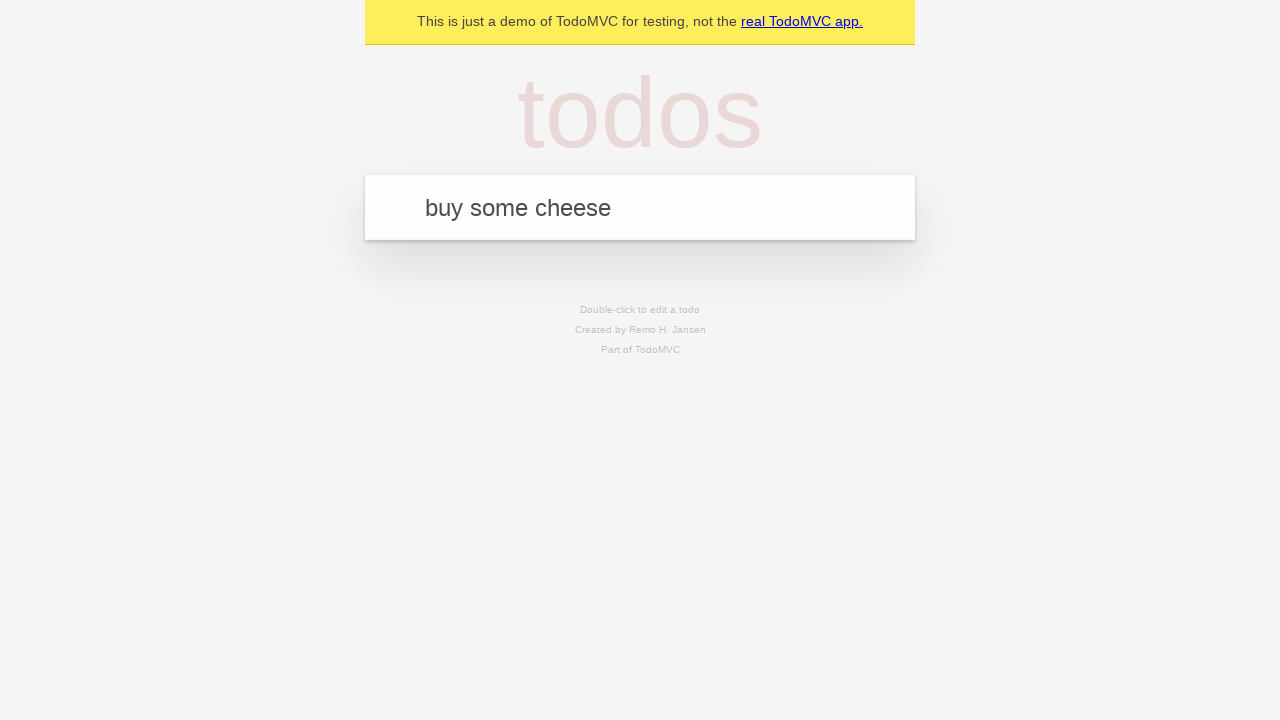

Pressed Enter to create first todo on internal:attr=[placeholder="What needs to be done?"i]
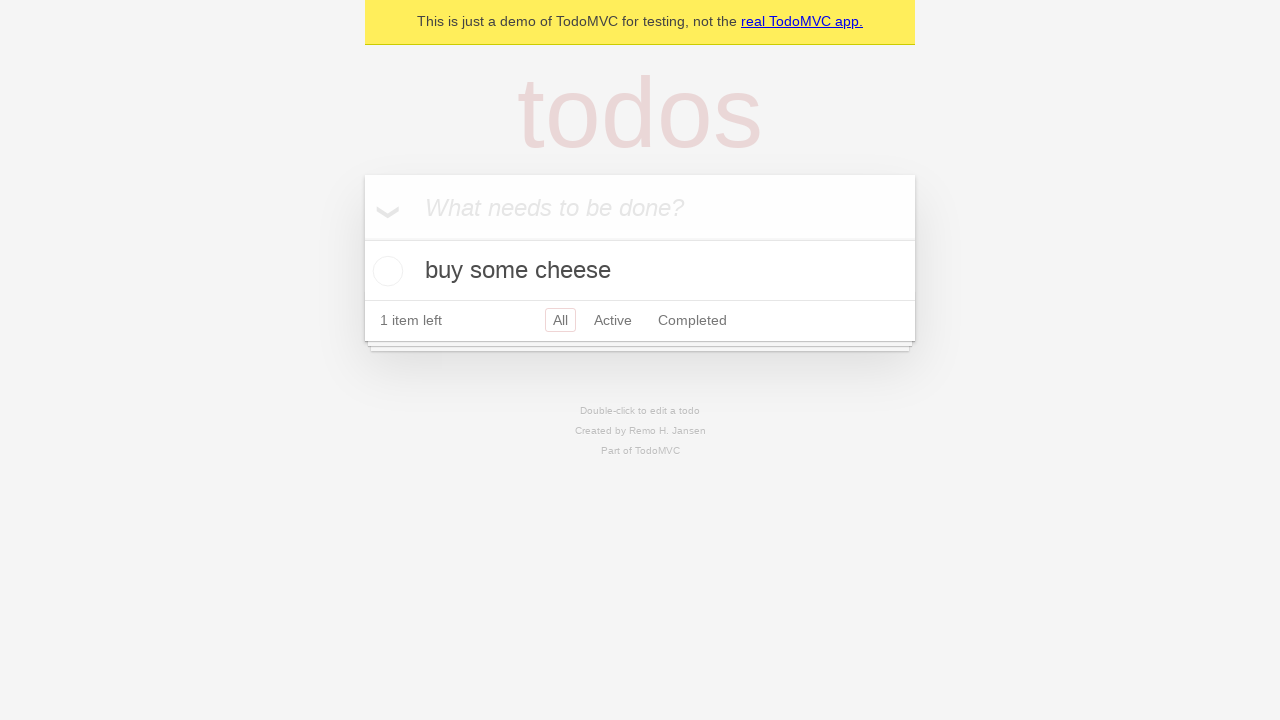

Filled todo input with 'feed the cat' on internal:attr=[placeholder="What needs to be done?"i]
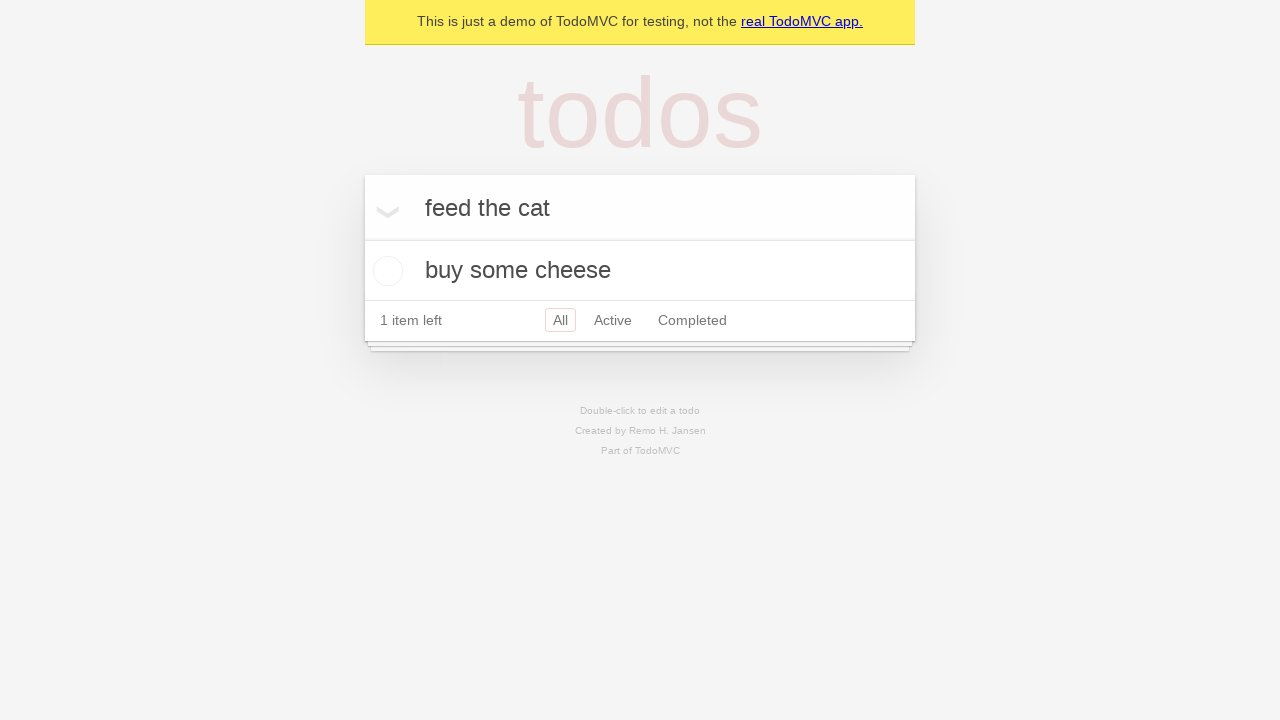

Pressed Enter to create second todo on internal:attr=[placeholder="What needs to be done?"i]
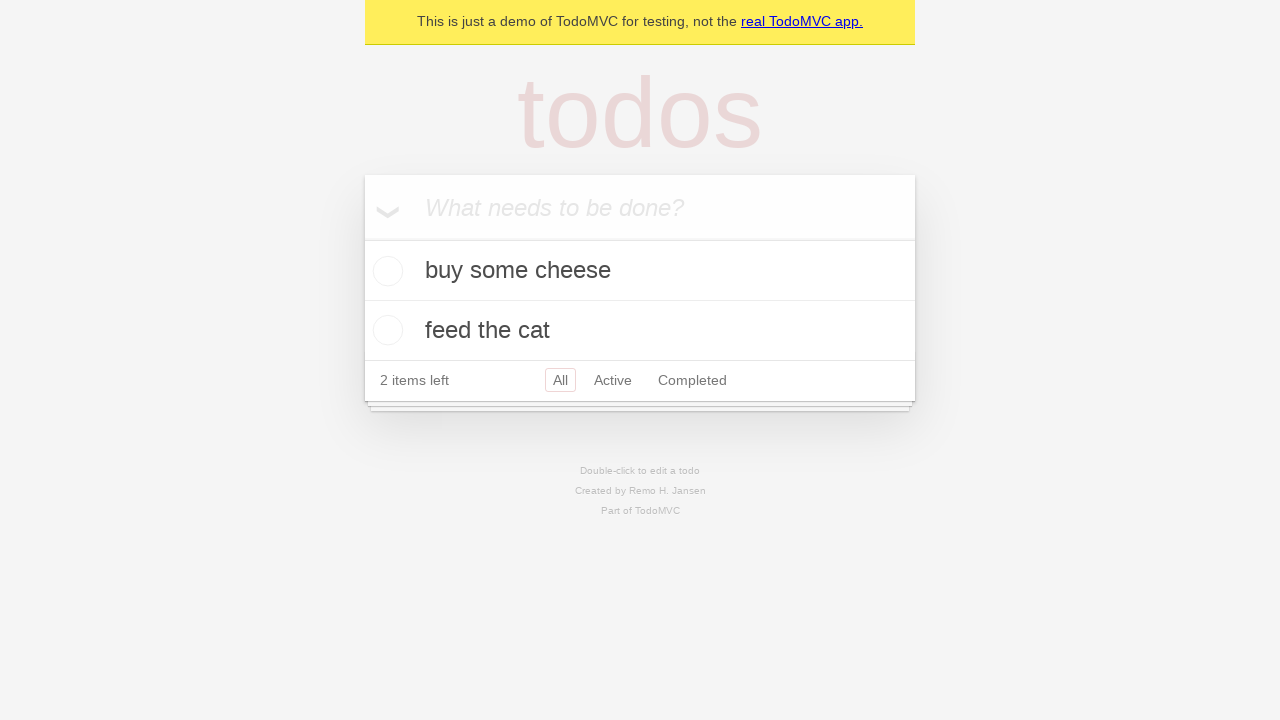

Filled todo input with 'book a doctors appointment' on internal:attr=[placeholder="What needs to be done?"i]
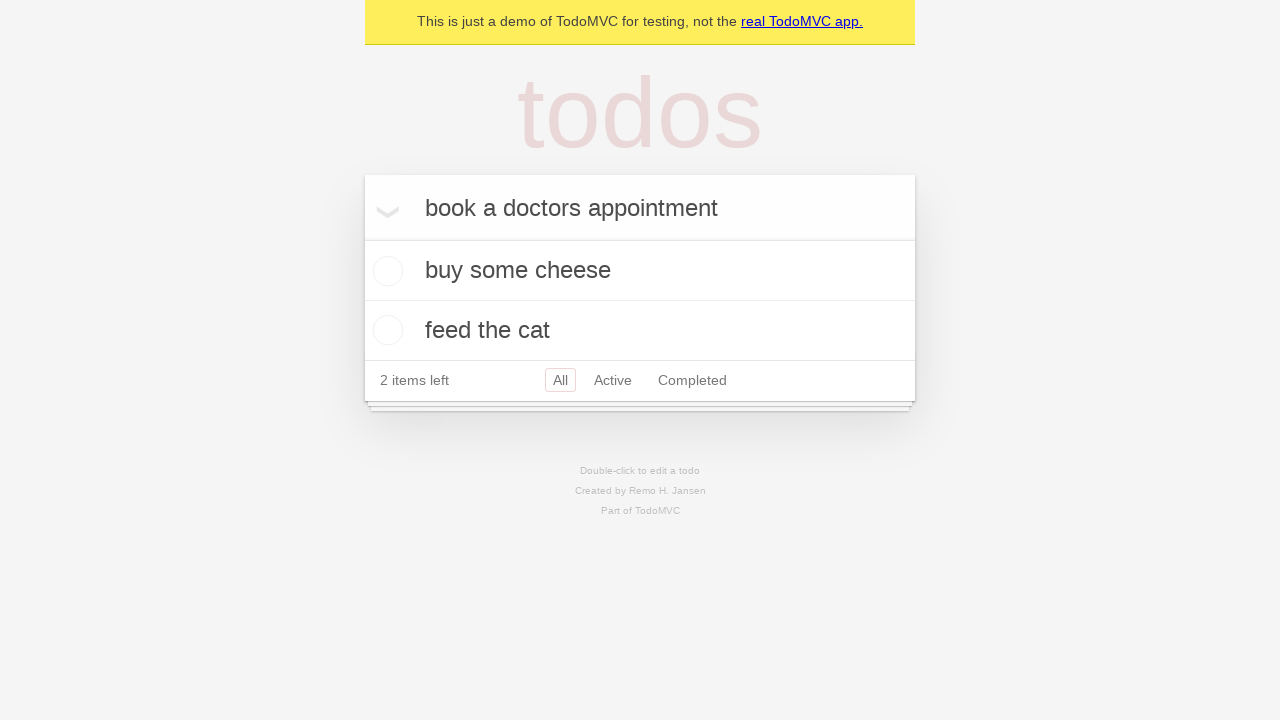

Pressed Enter to create third todo on internal:attr=[placeholder="What needs to be done?"i]
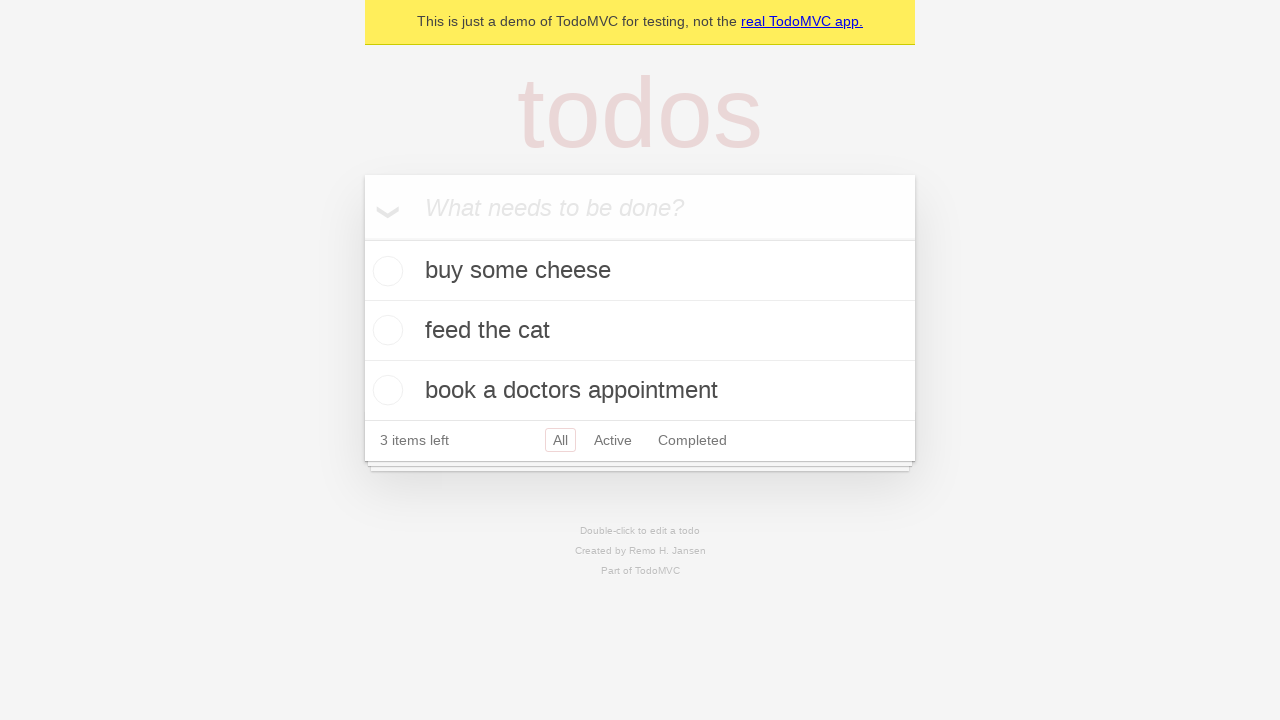

Double-clicked second todo item to enter edit mode at (640, 331) on internal:testid=[data-testid="todo-item"s] >> nth=1
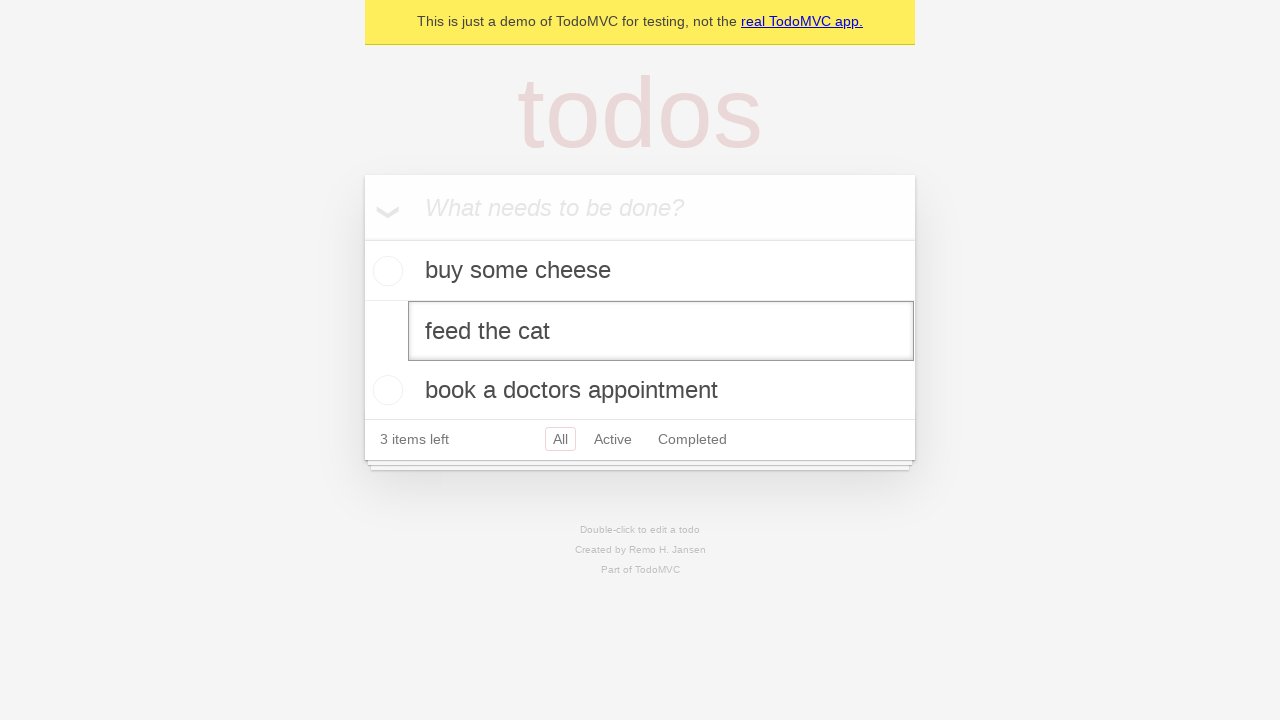

Changed todo text to 'buy some sausages' on internal:testid=[data-testid="todo-item"s] >> nth=1 >> internal:role=textbox[nam
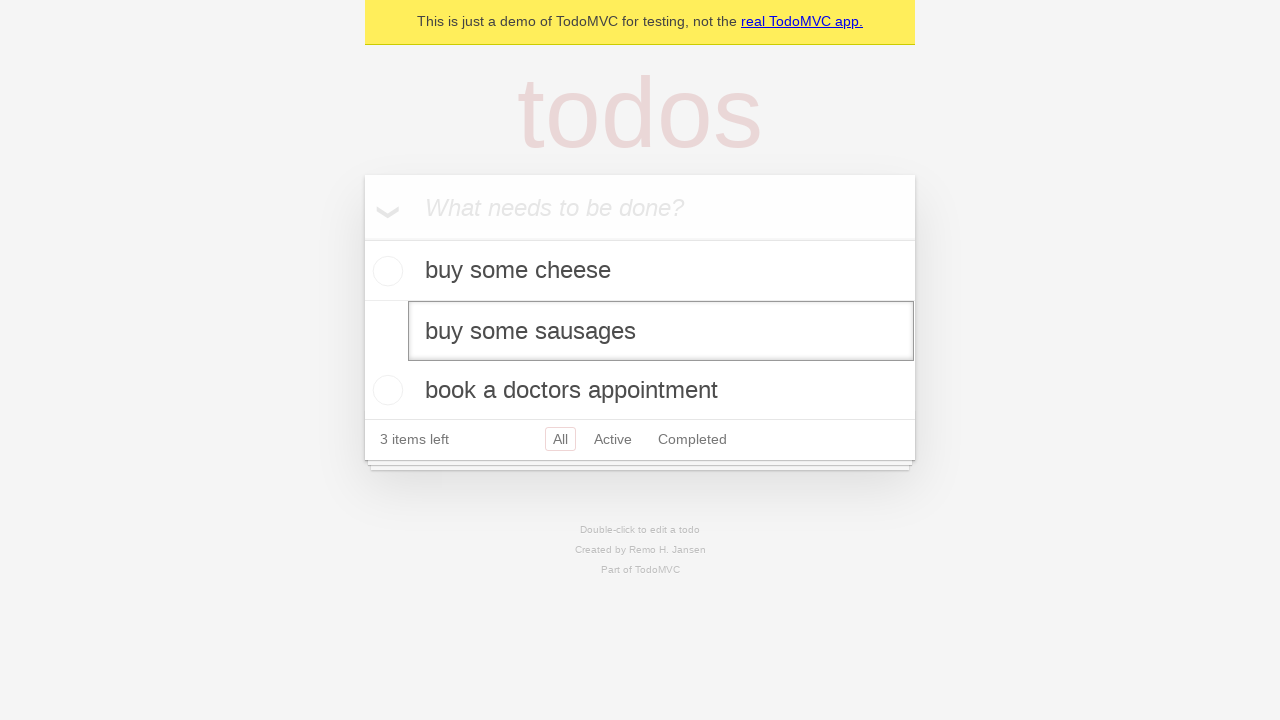

Dispatched blur event to save todo edits
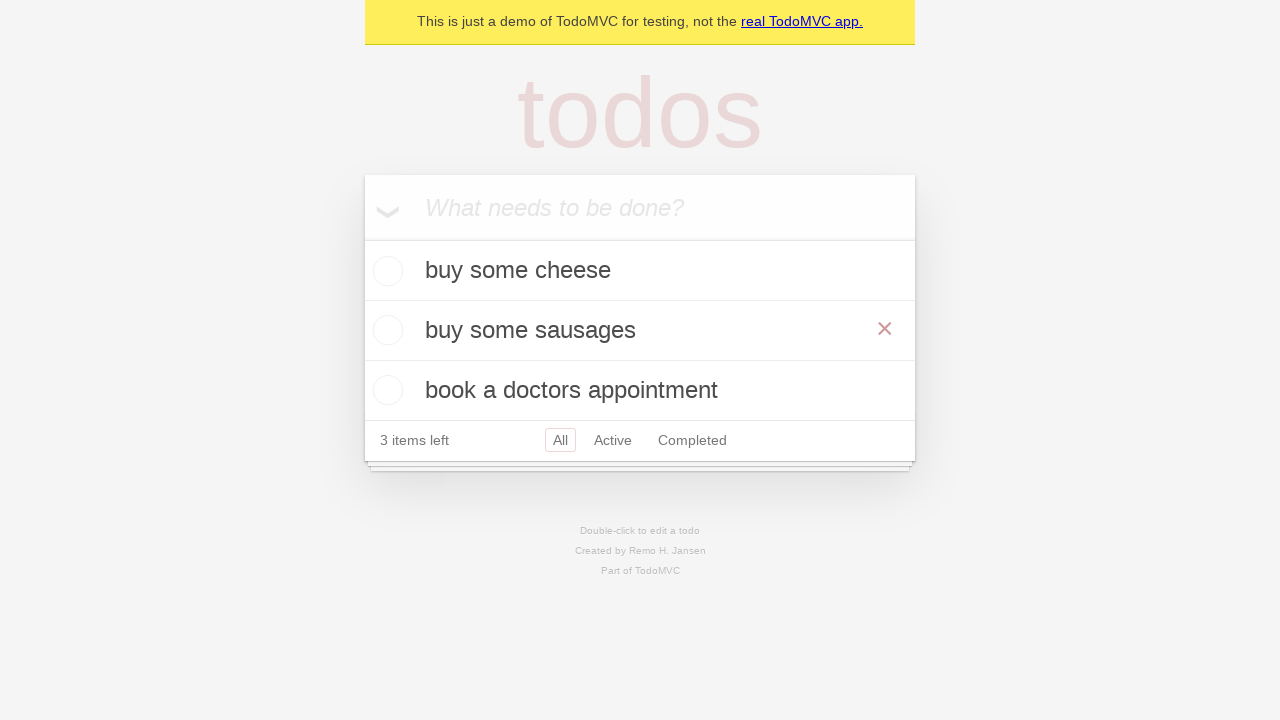

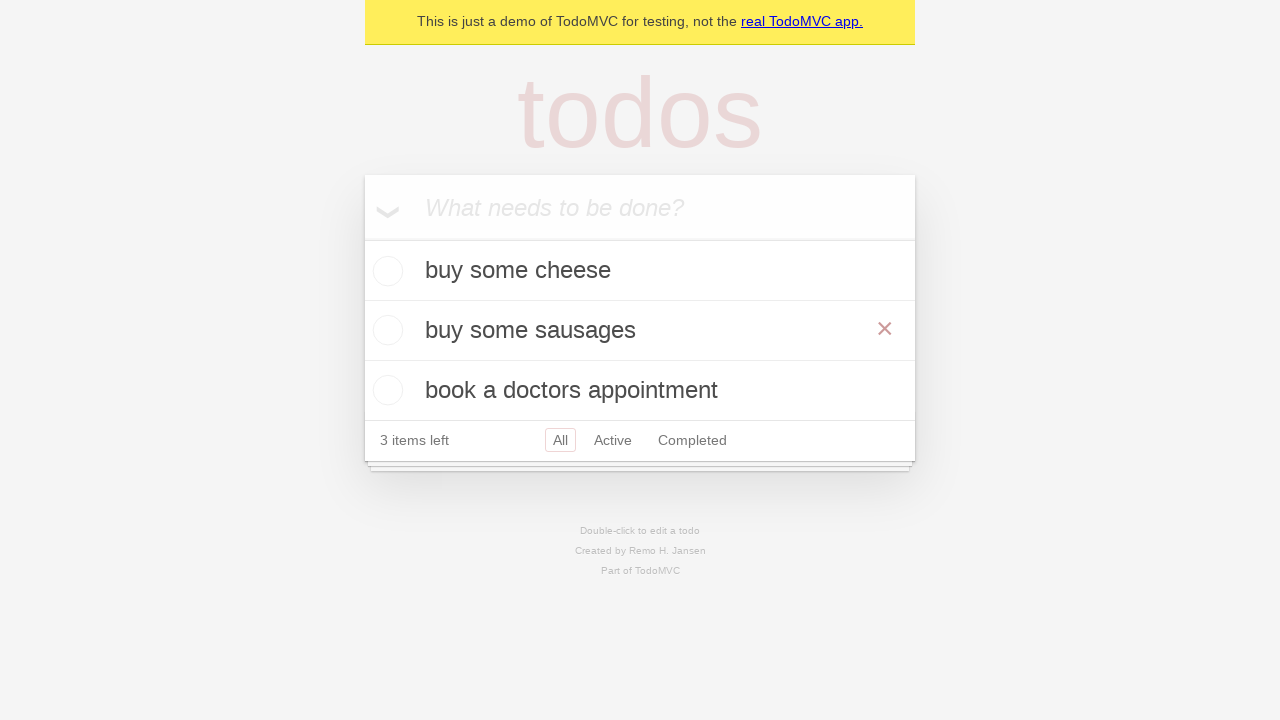